Navigates to a doctors listing page and tests pagination by clicking through multiple pages of doctor profiles until no more pages are available.

Starting URL: https://kivihealth.com/jaipur/doctors

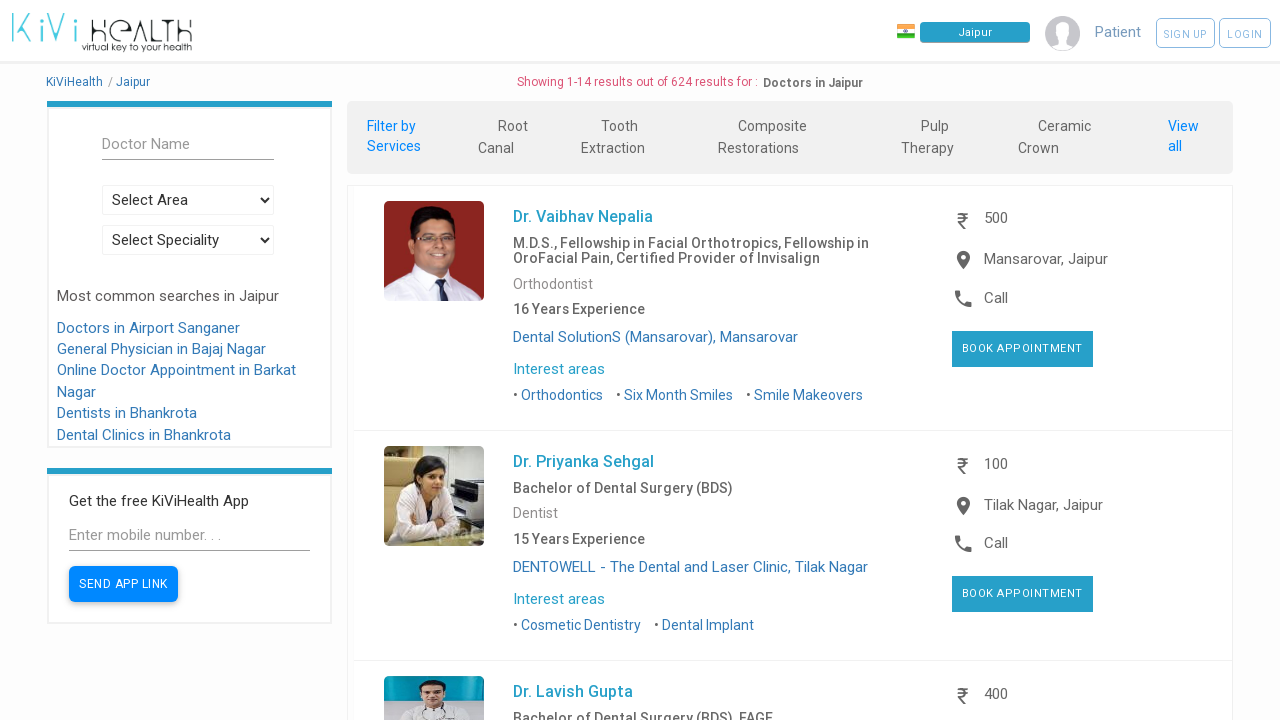

Waited for doctor listing container to load
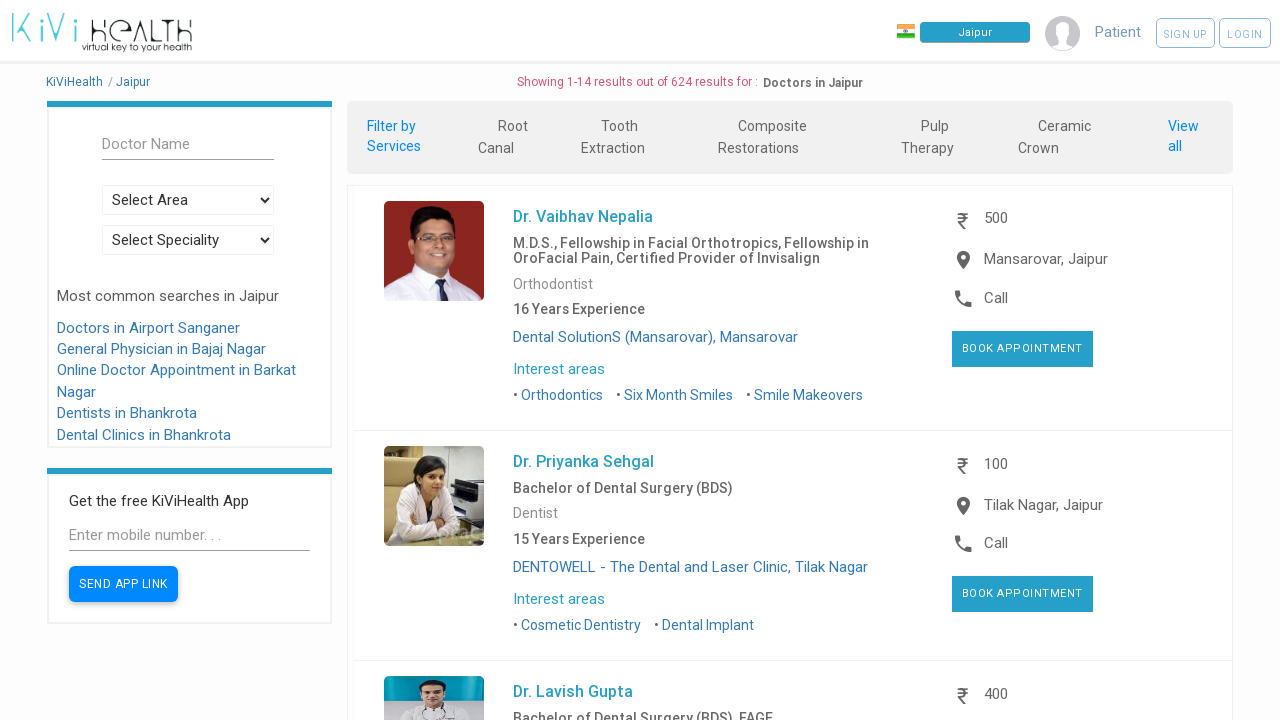

Waited for doctor boxes to appear on the page
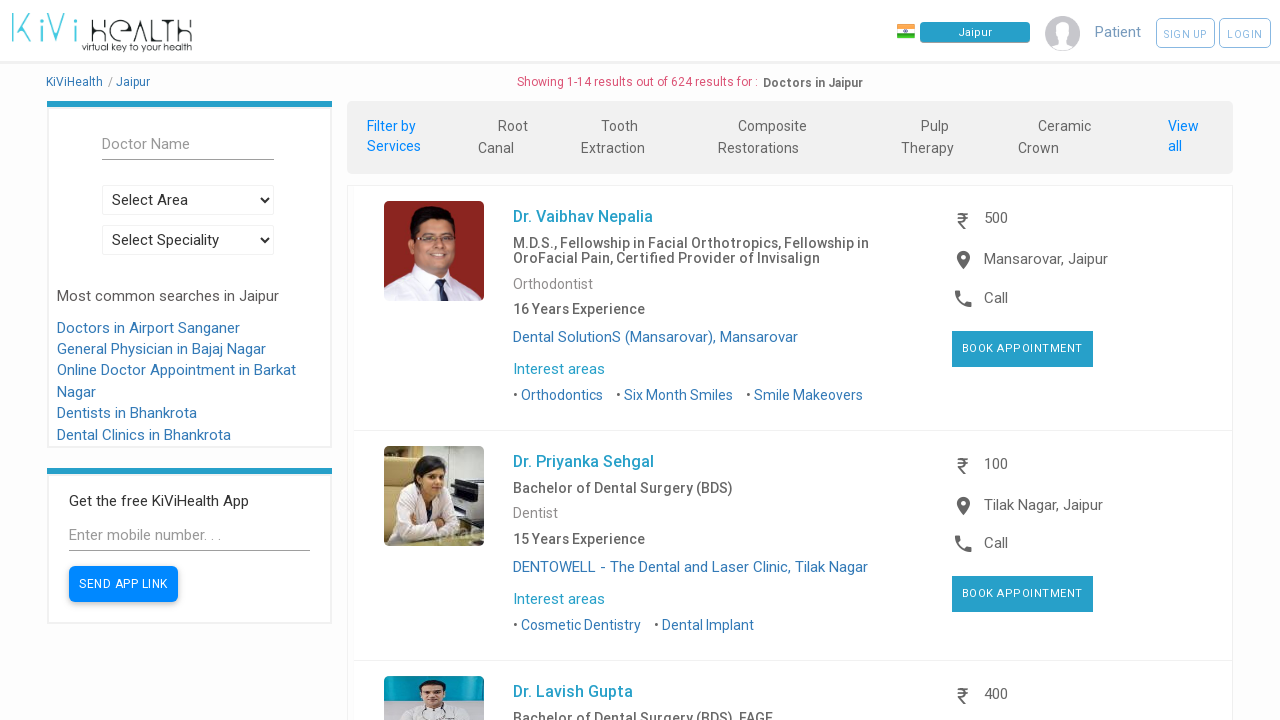

Clicked next page button (iteration 1) at (921, 361) on i:has-text('chevron_right')
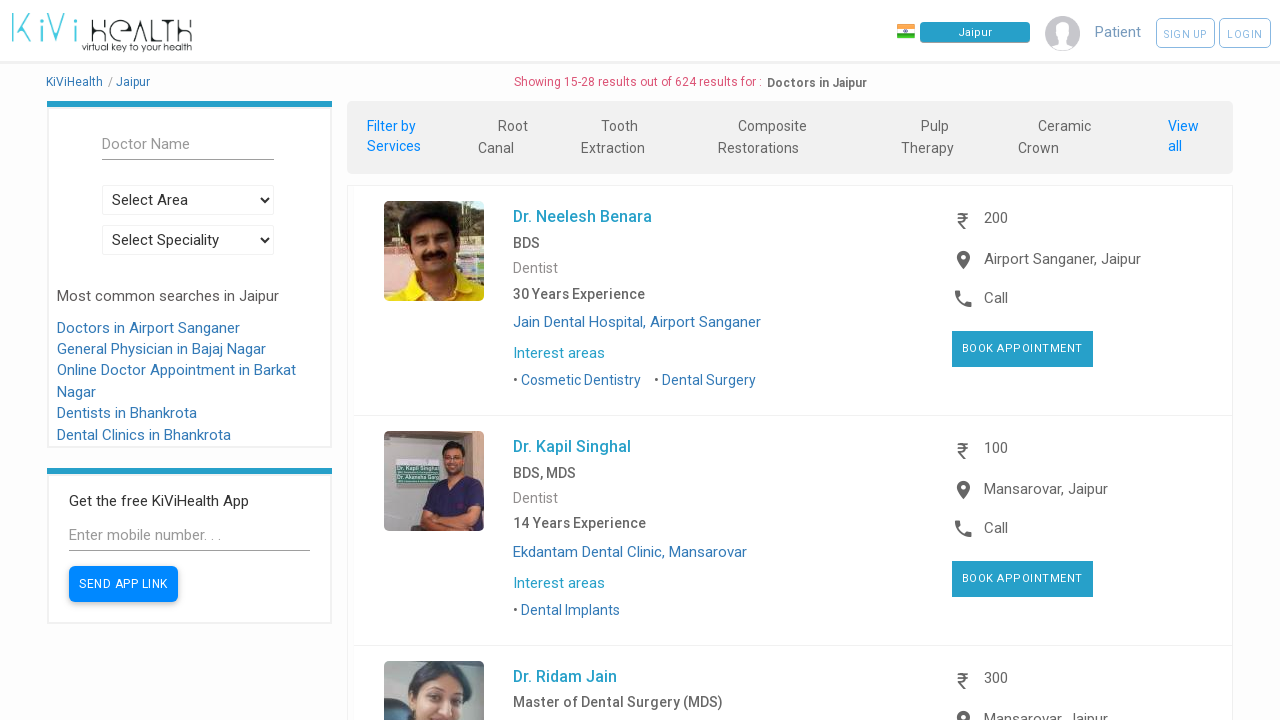

Waited 1 second for new page content to load
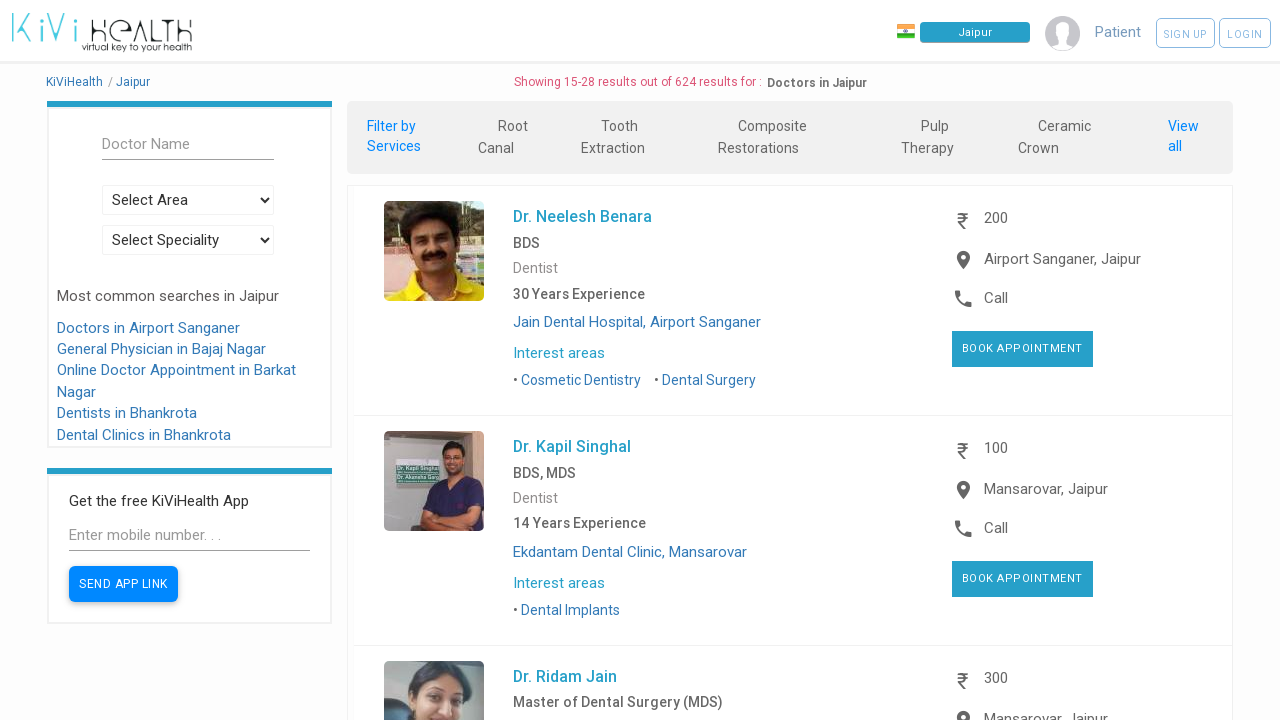

Waited for doctor boxes to load on new page
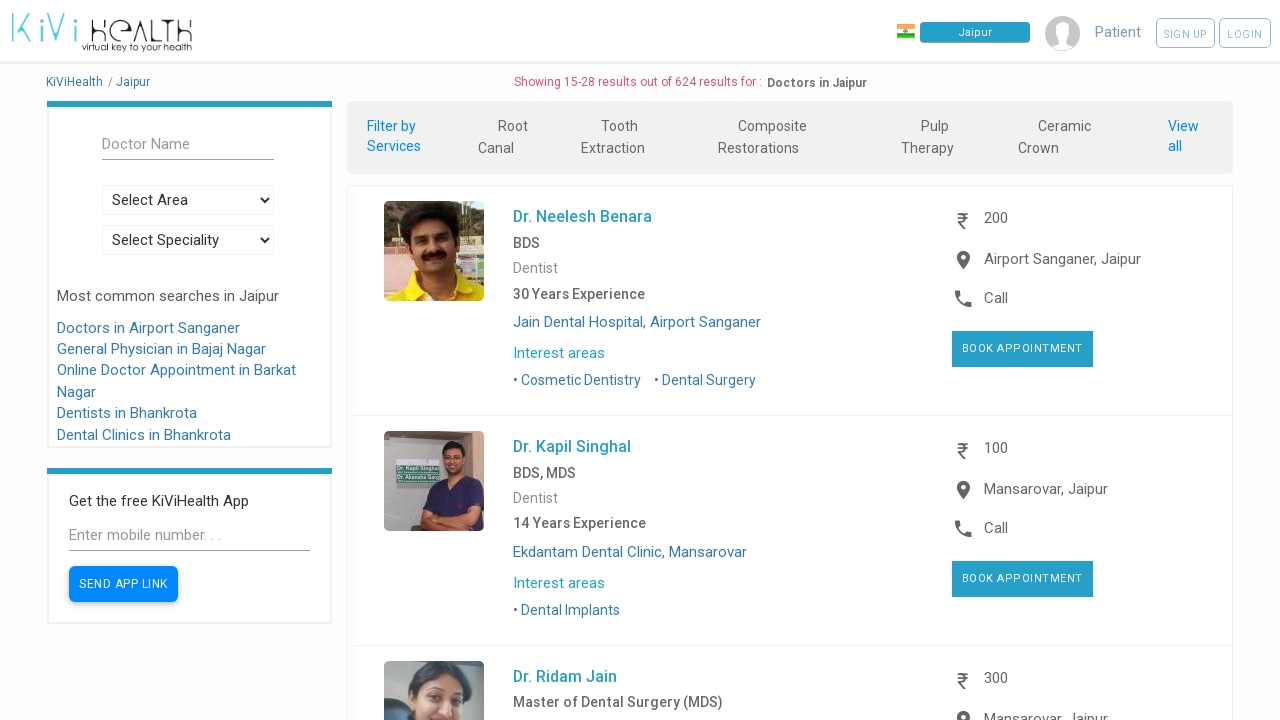

Clicked next page button (iteration 2) at (941, 360) on i:has-text('chevron_right')
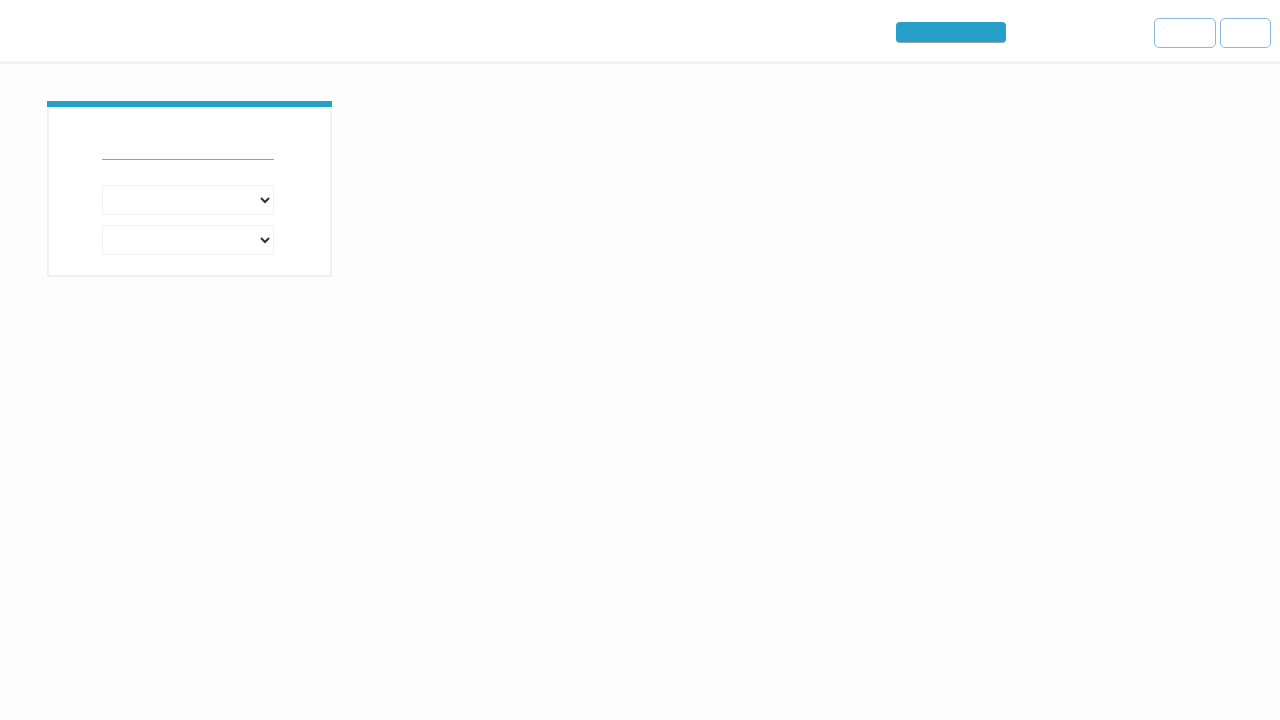

Waited 1 second for new page content to load
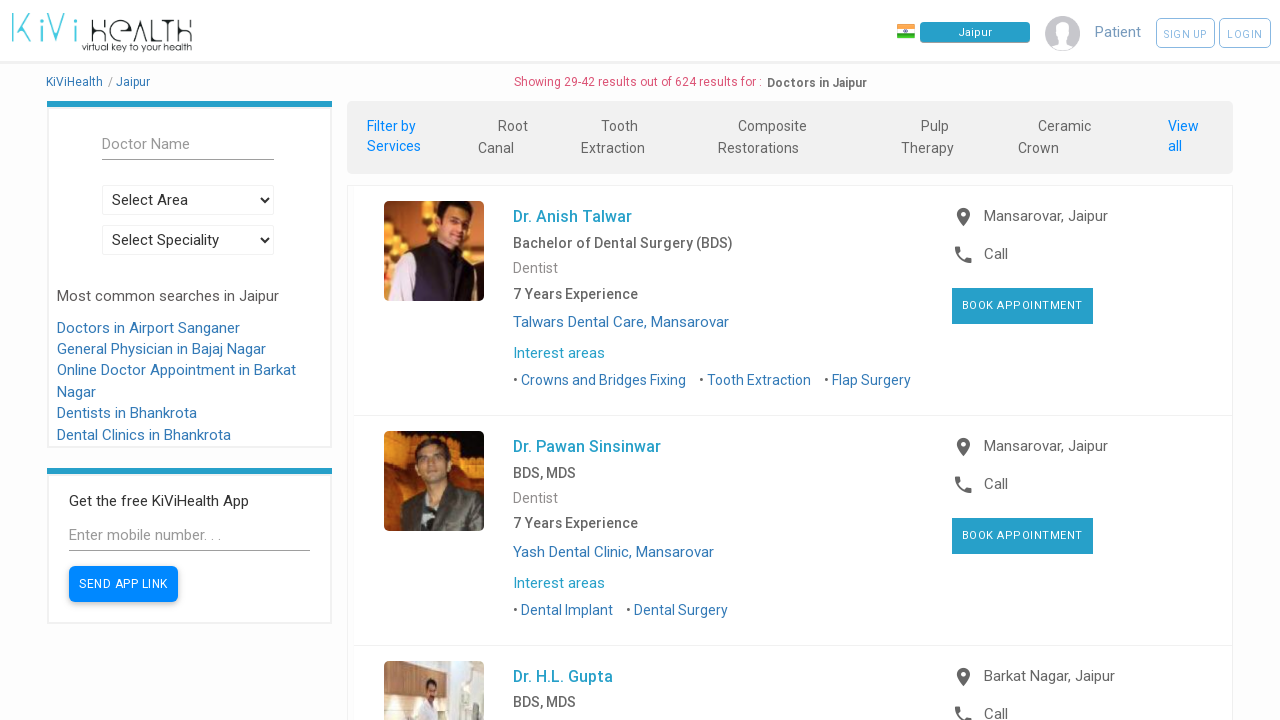

Waited for doctor boxes to load on new page
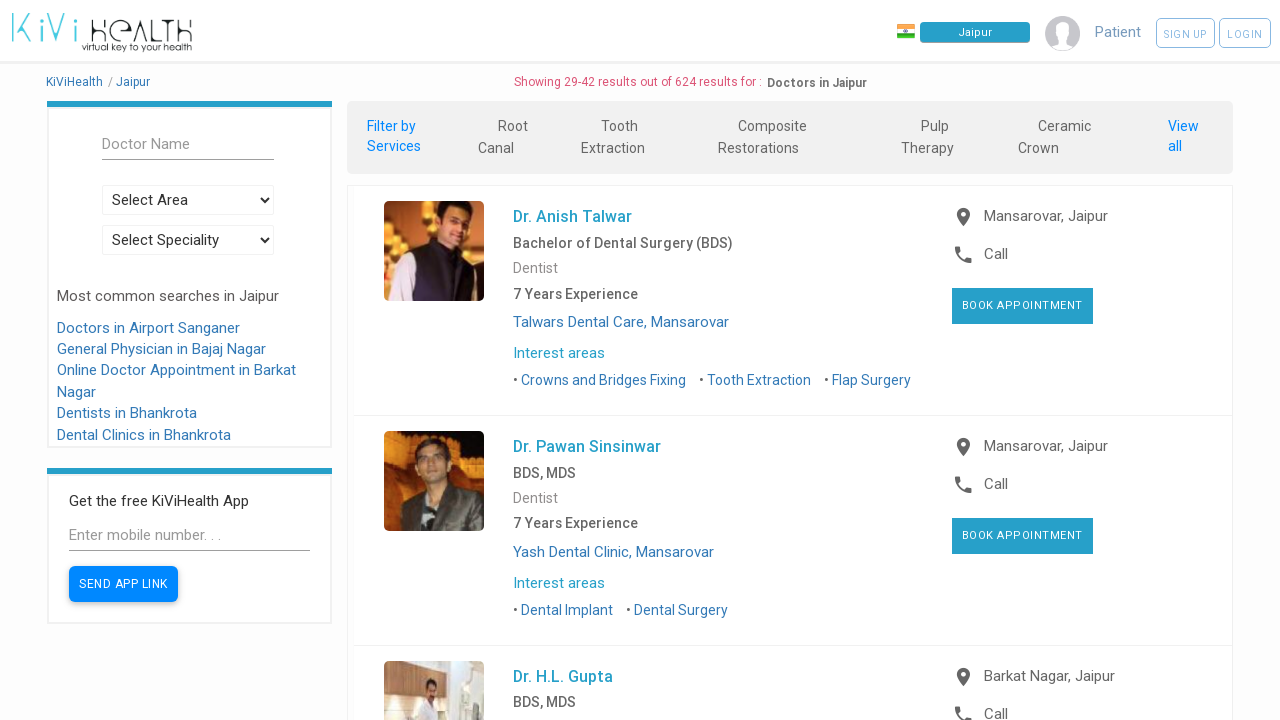

Clicked next page button (iteration 3) at (940, 361) on i:has-text('chevron_right')
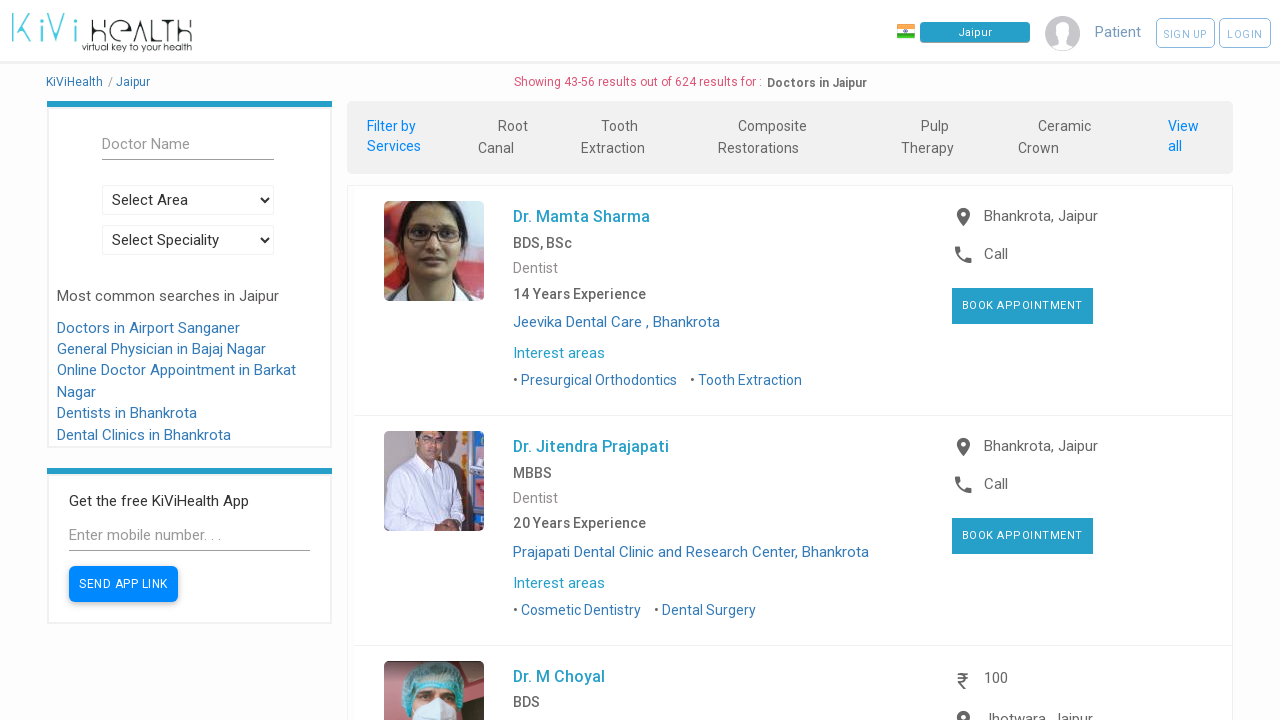

Waited 1 second for new page content to load
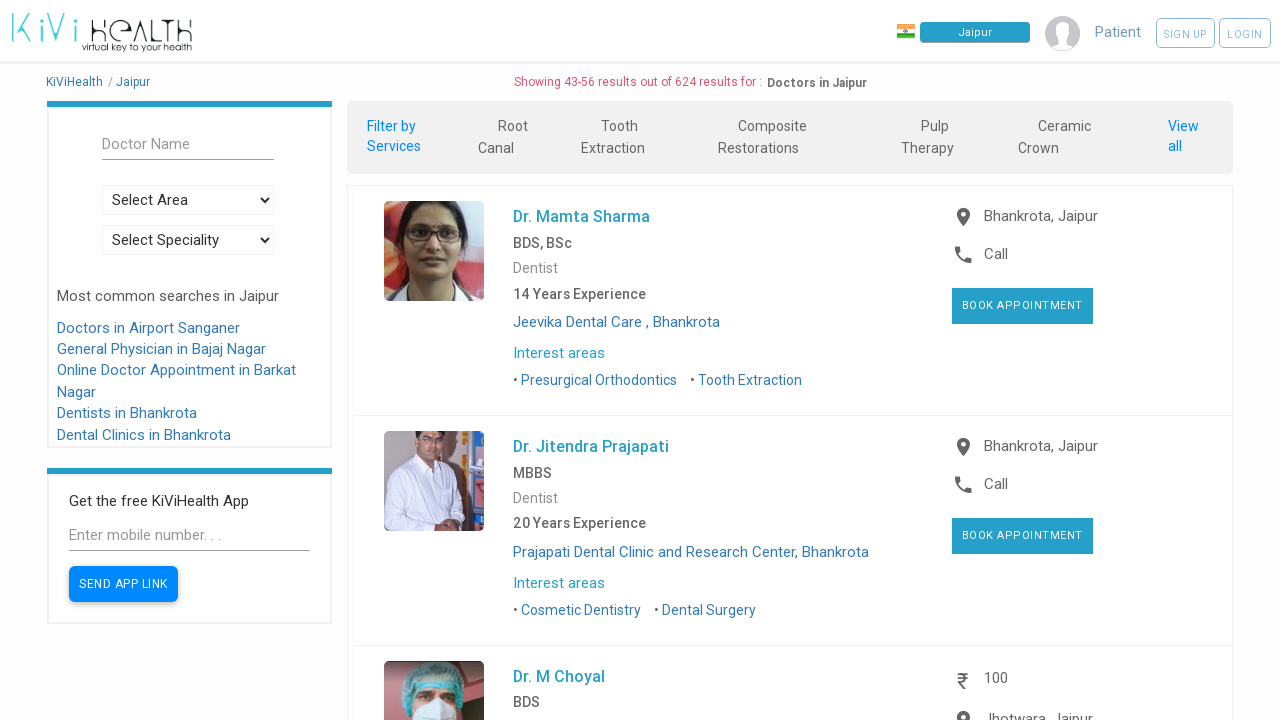

Waited for doctor boxes to load on new page
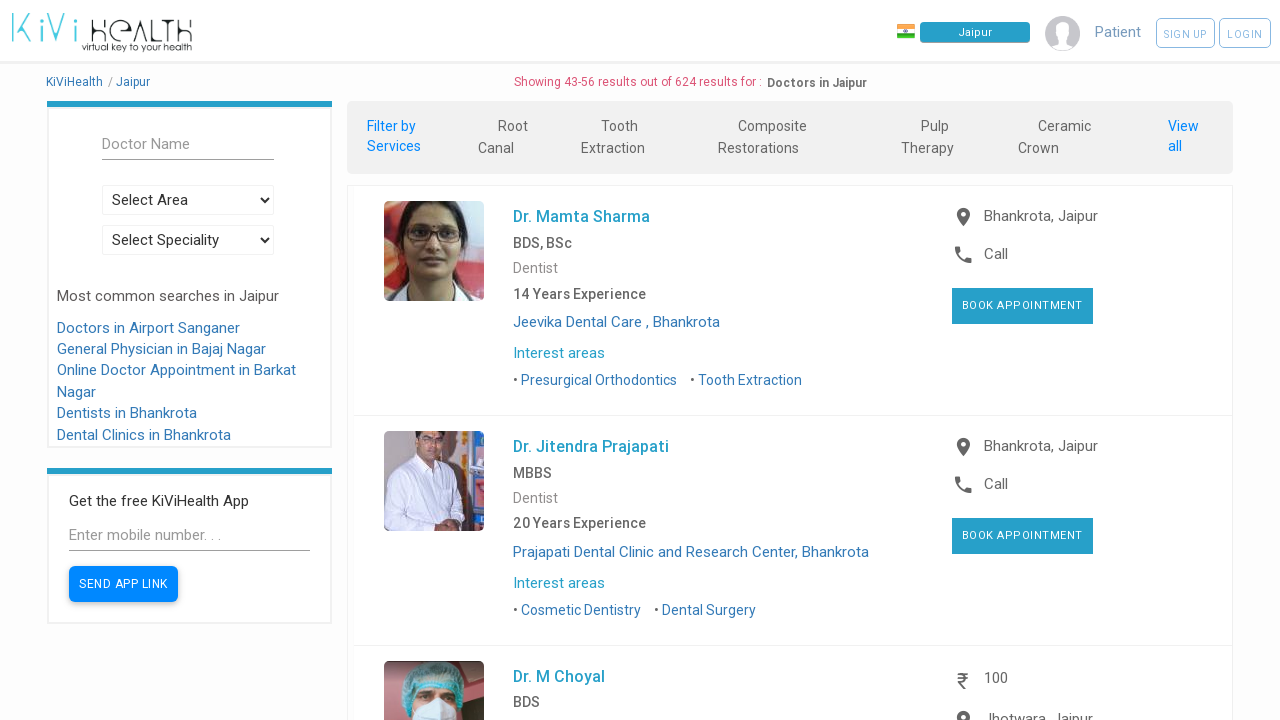

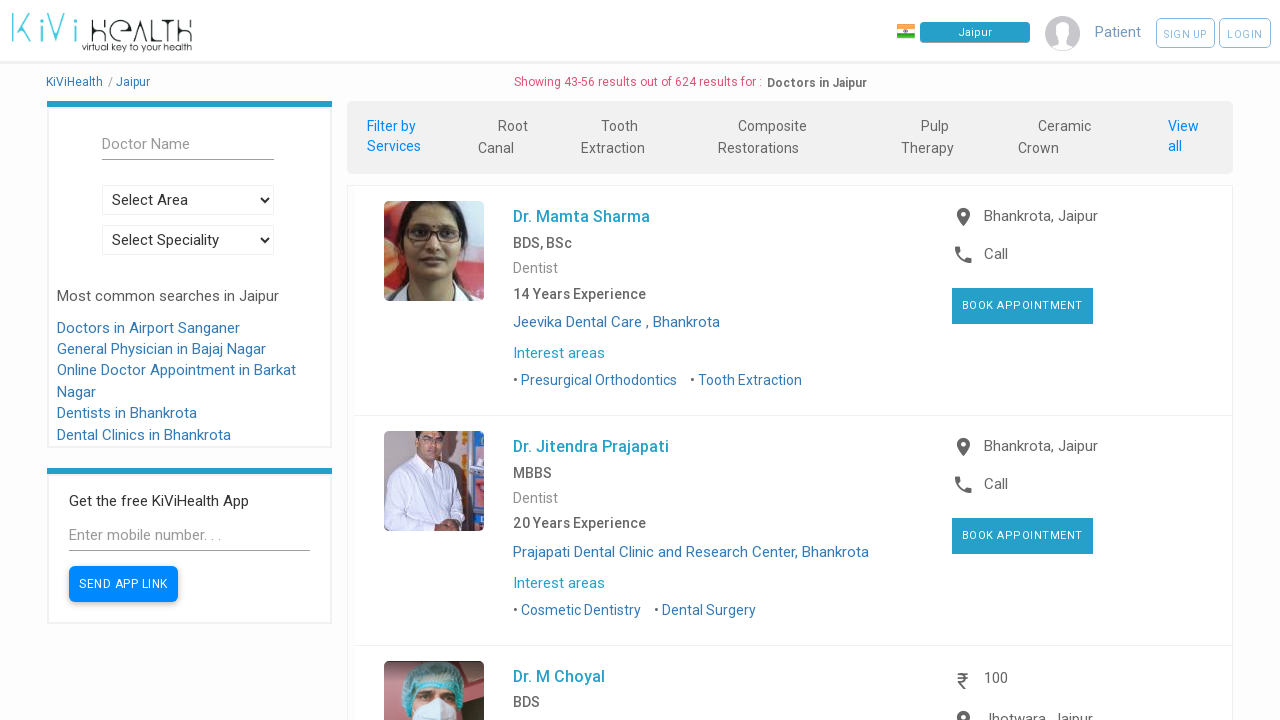